Tests right-clicking on an element to open context menu and hovering over the Quit option

Starting URL: http://swisnl.github.io/jQuery-contextMenu/demo.html

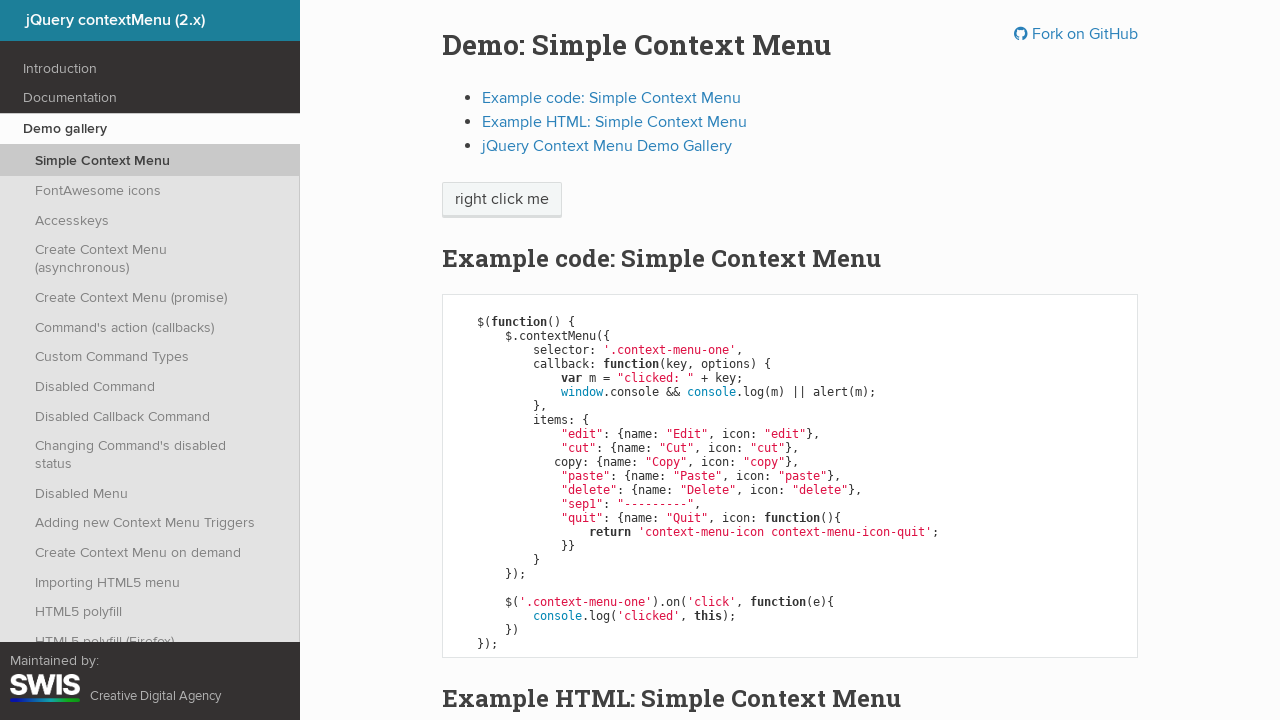

Right-clicked on 'right click me' element to open context menu at (502, 200) on xpath=//span[contains(text(),'right click me')]
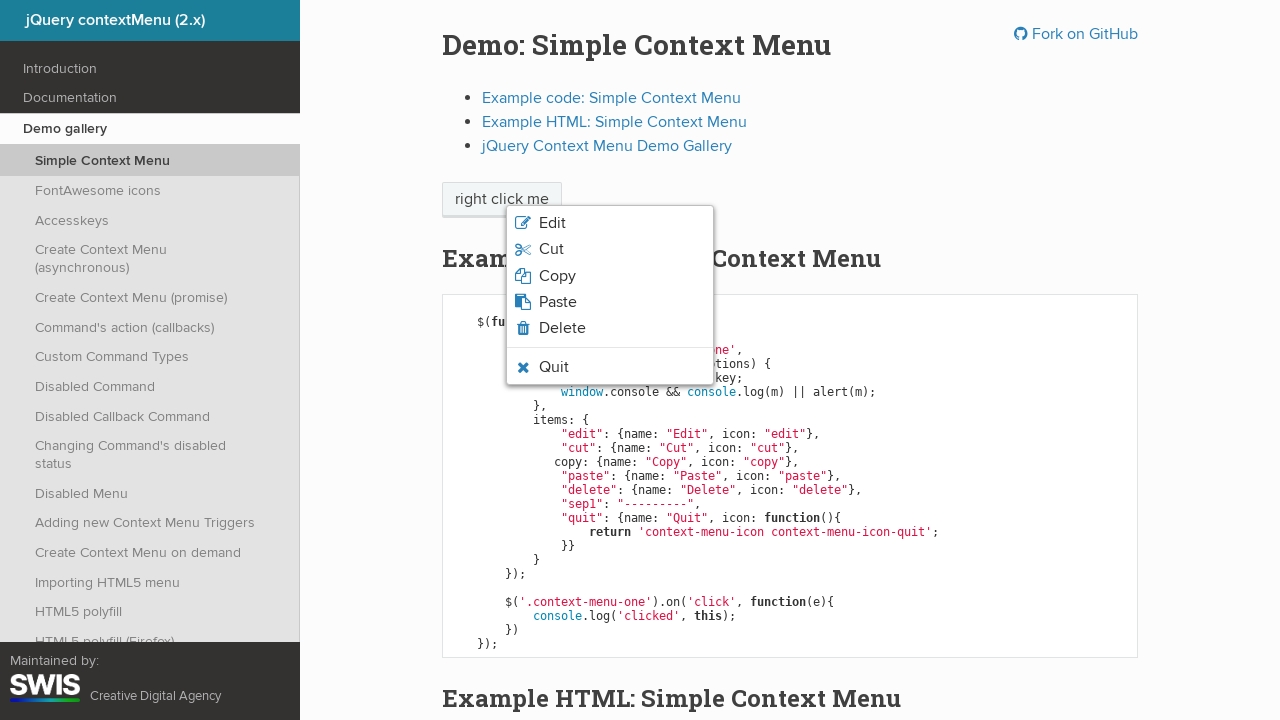

Hovered over Quit option in context menu at (554, 367) on xpath=//span[text()='Quit']
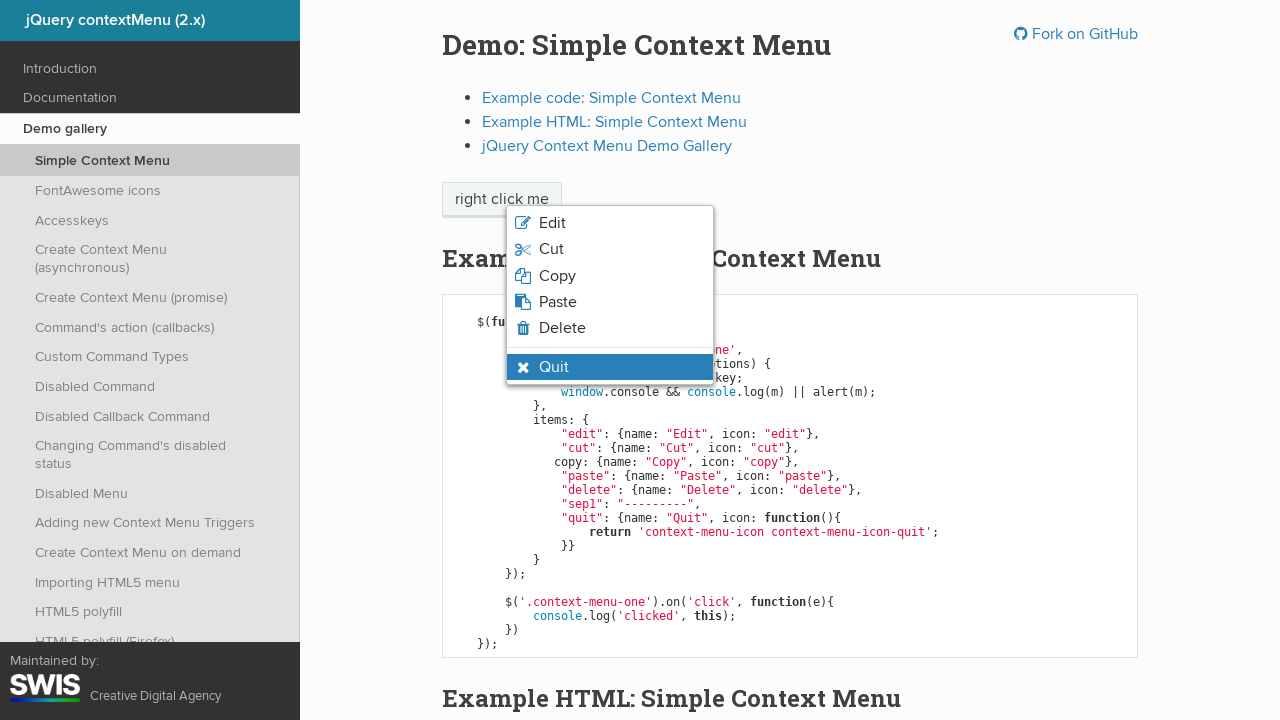

Verified Quit label is displayed with correct text
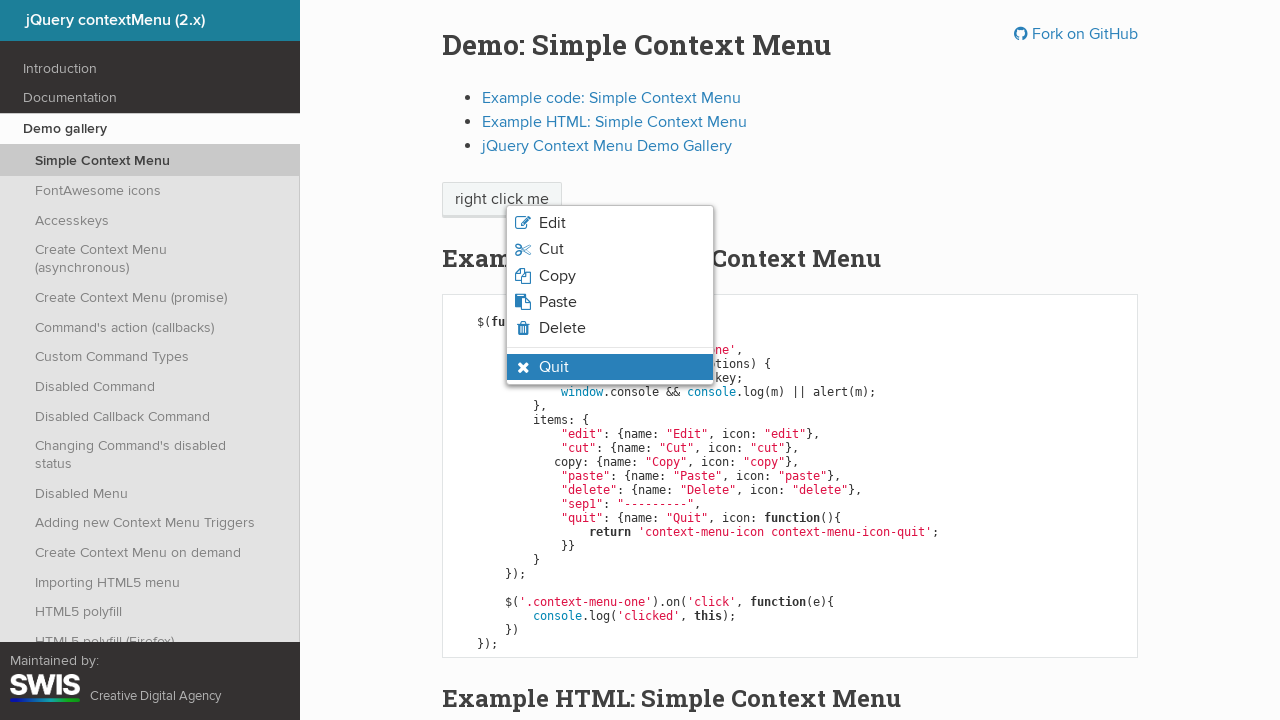

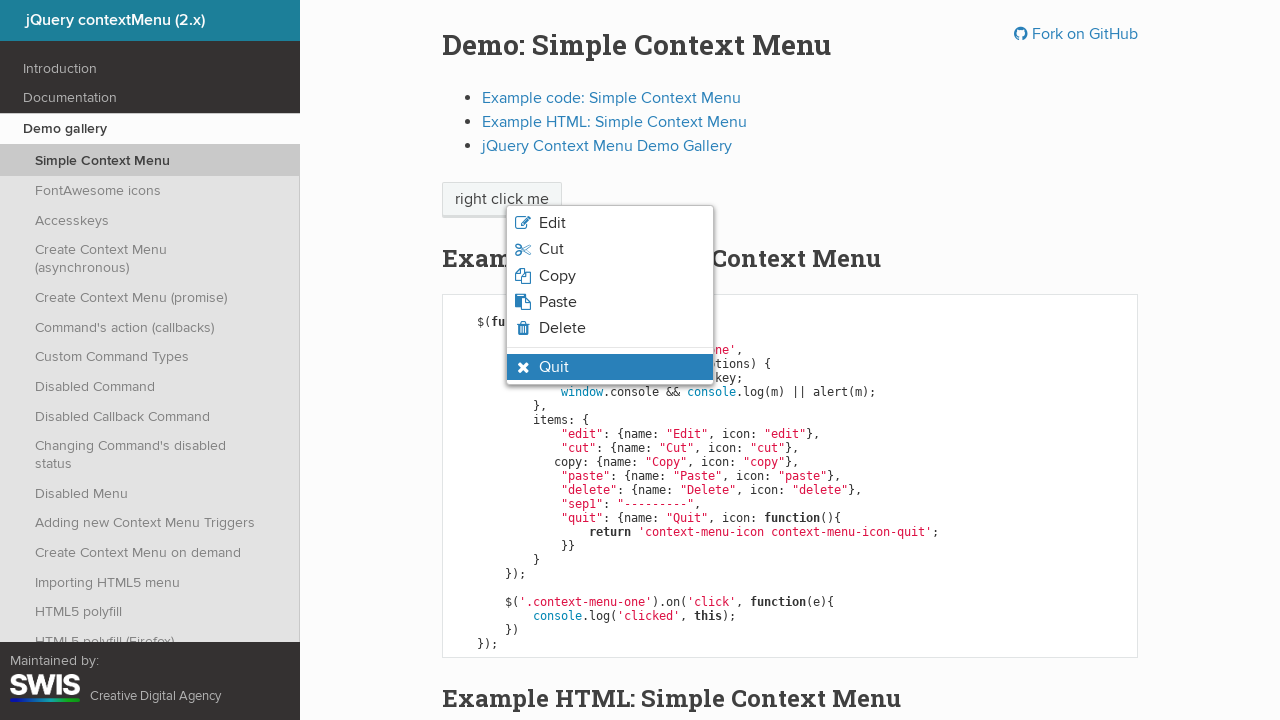